Tests alert handling functionality by entering a name and triggering a confirmation dialog

Starting URL: https://rahulshettyacademy.com/AutomationPractice/

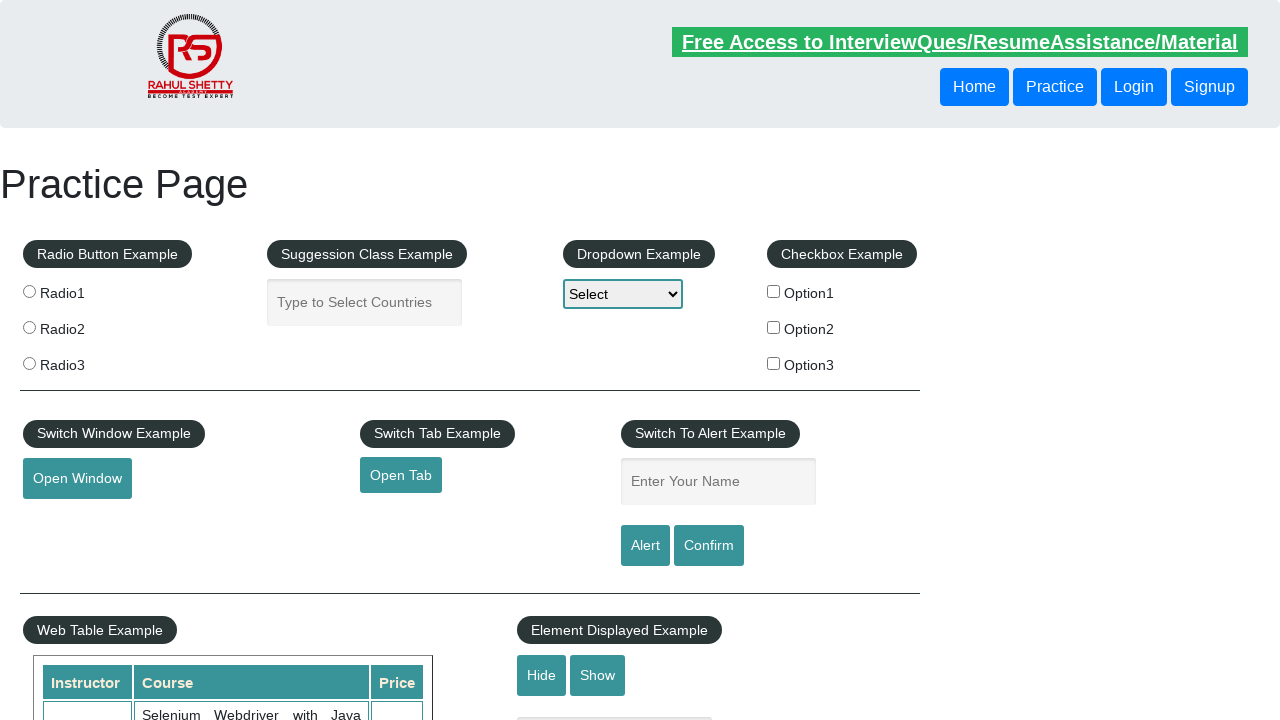

Filled name field with 'Swati' on input#name
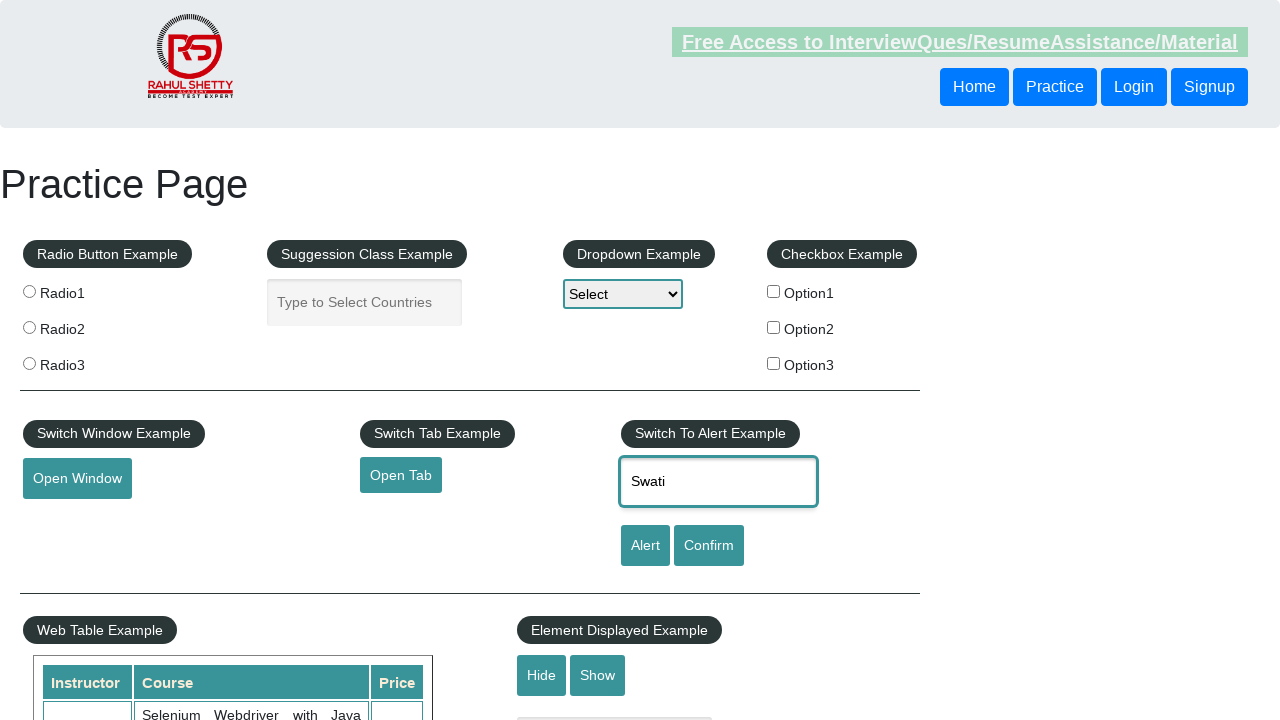

Clicked confirm button to trigger alert dialog at (709, 546) on #confirmbtn
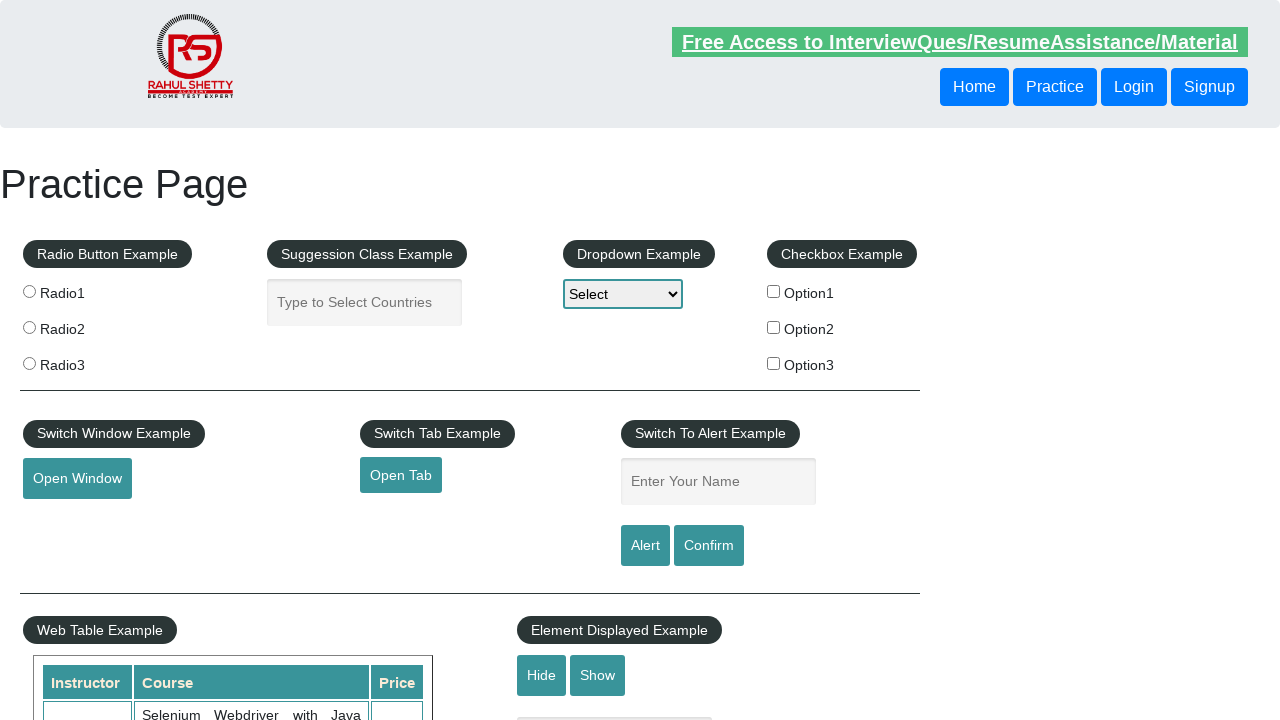

Set up alert dialog handler to accept confirmation
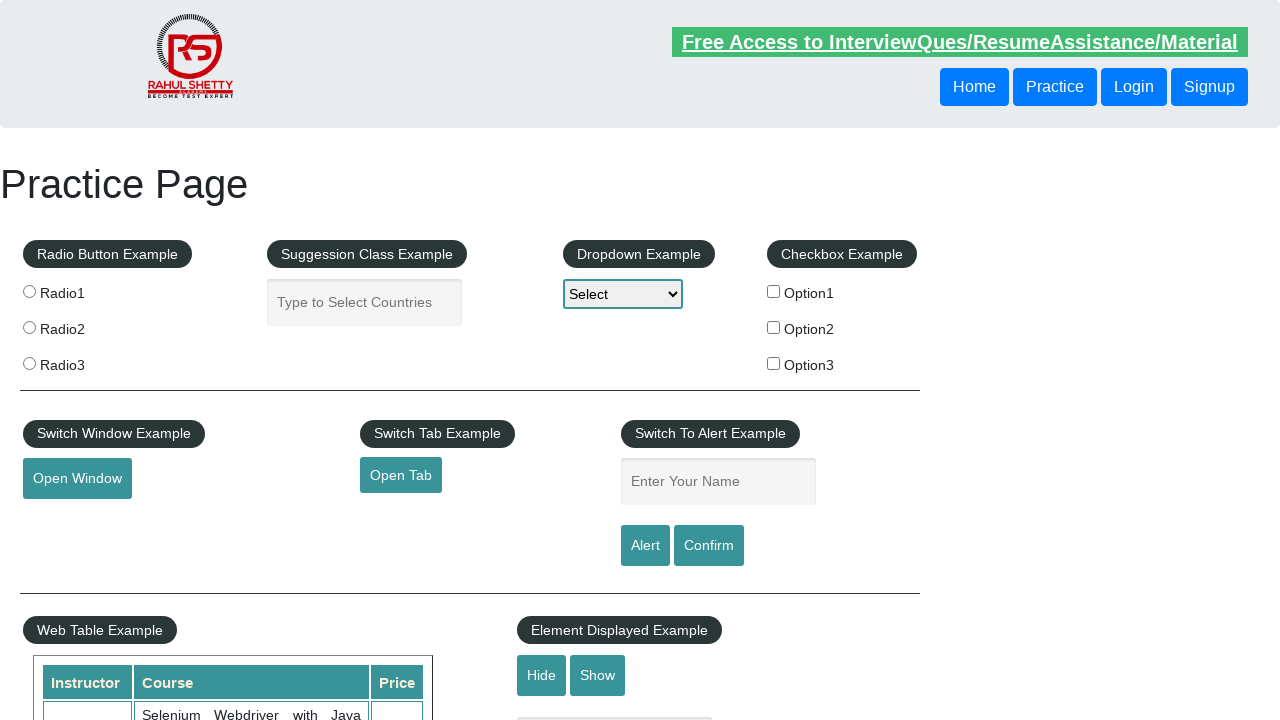

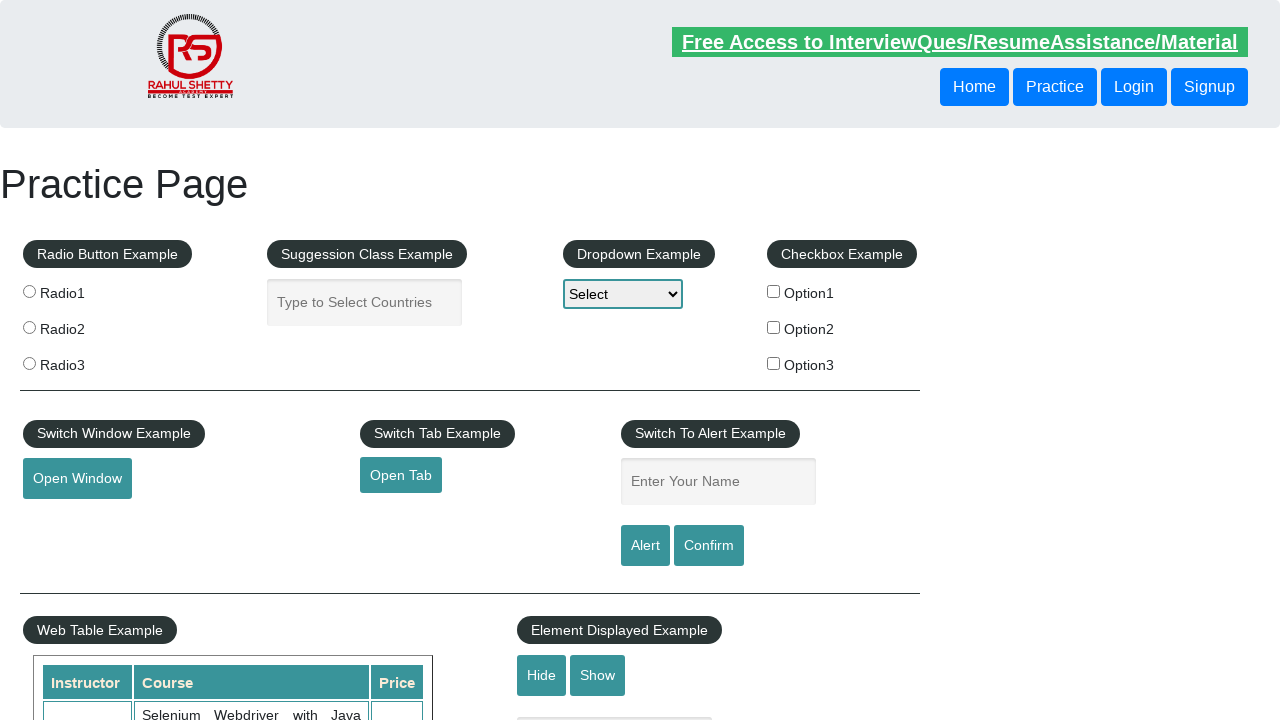